Tests checkbox functionality by finding all checkboxes on the page, verifying their checked/unchecked states using both attribute lookup and is_checked methods, and asserting that the second checkbox is checked on initial page load.

Starting URL: http://the-internet.herokuapp.com/checkboxes

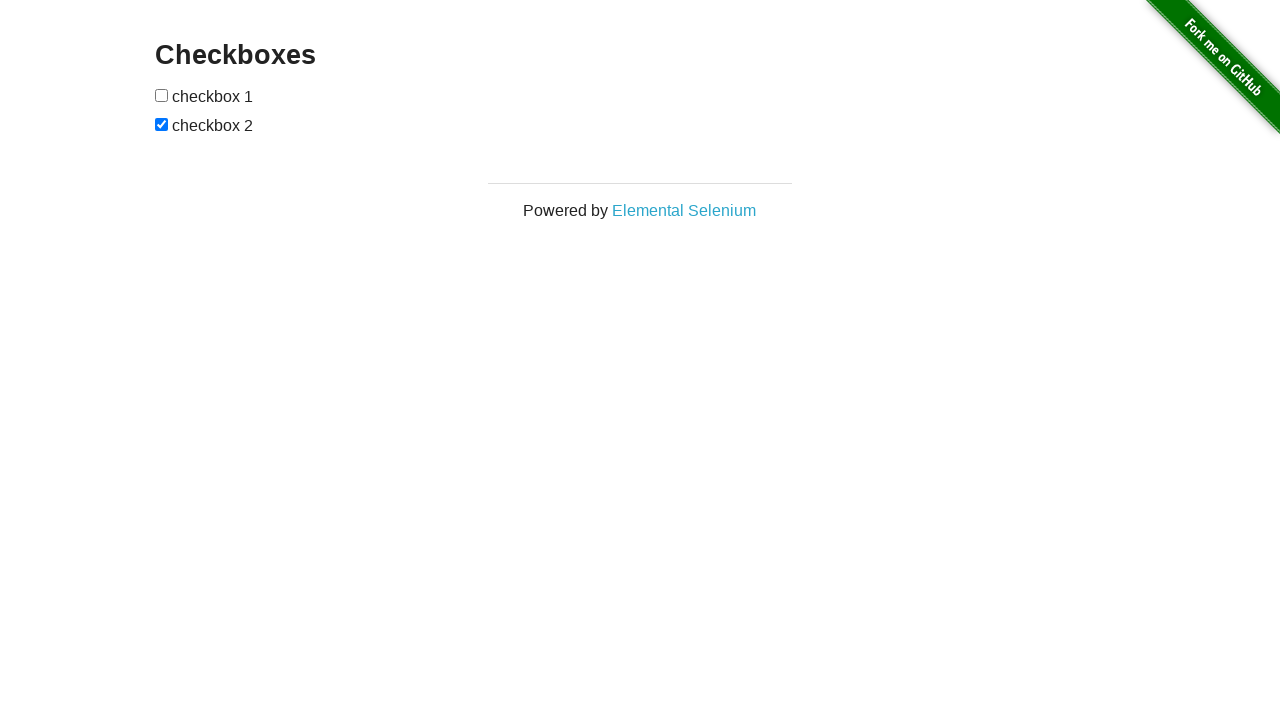

Waited for checkboxes to be present on the page
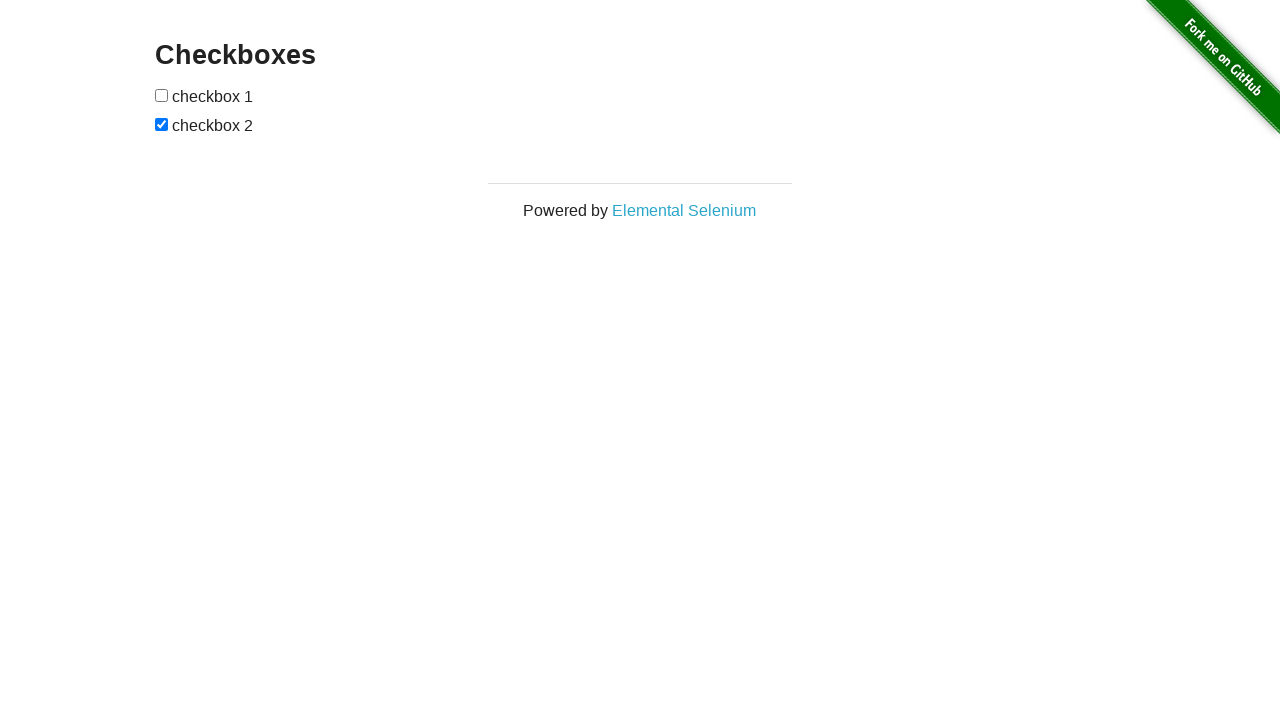

Located all checkboxes on the page
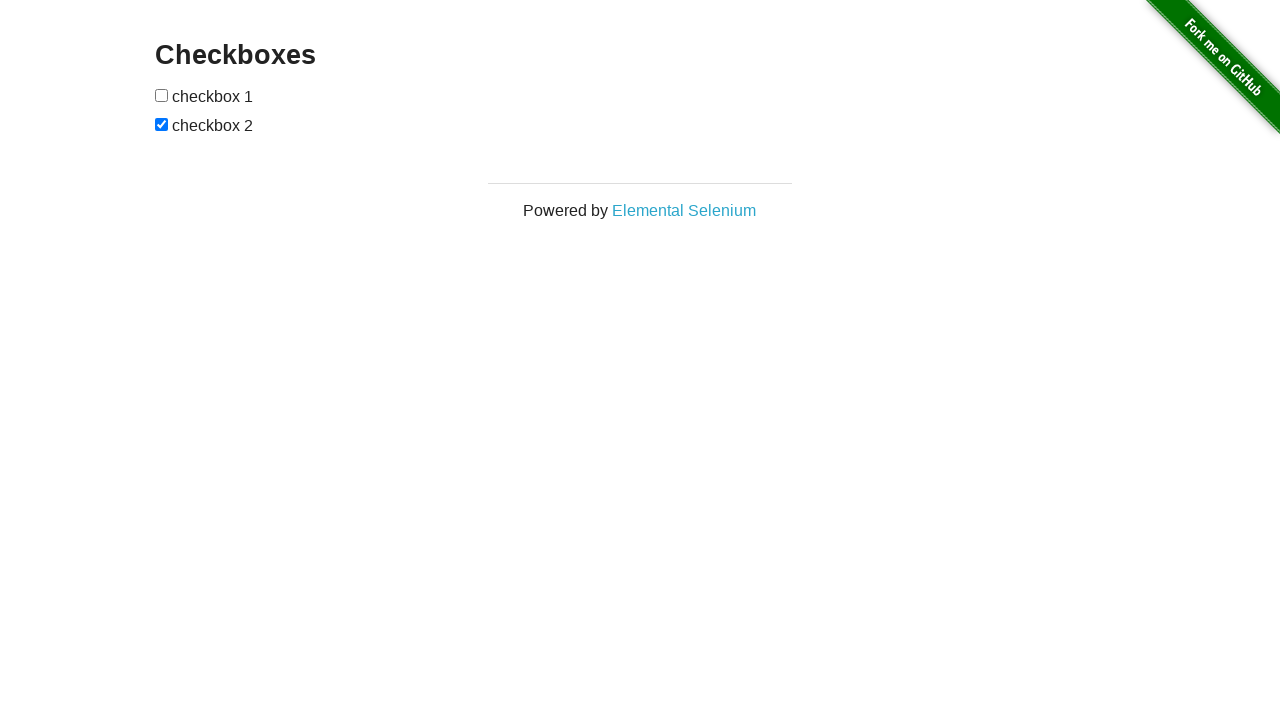

Selected the first checkbox
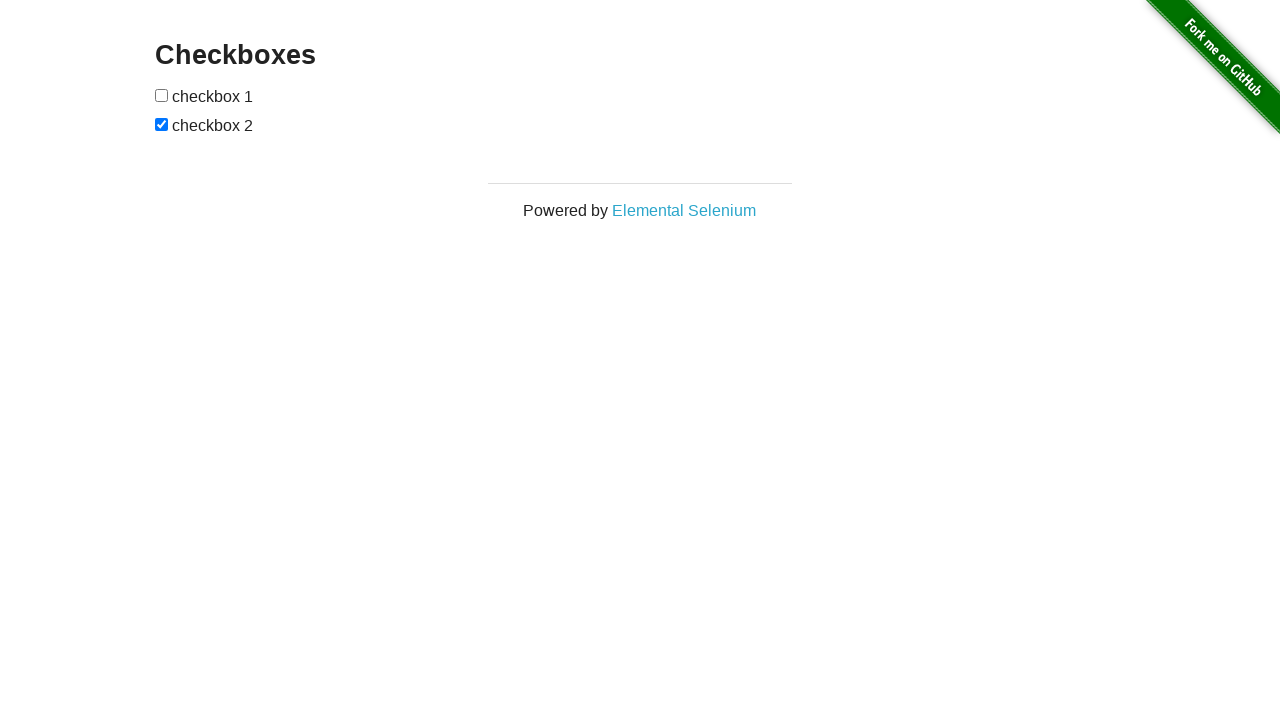

Verified first checkbox is unchecked
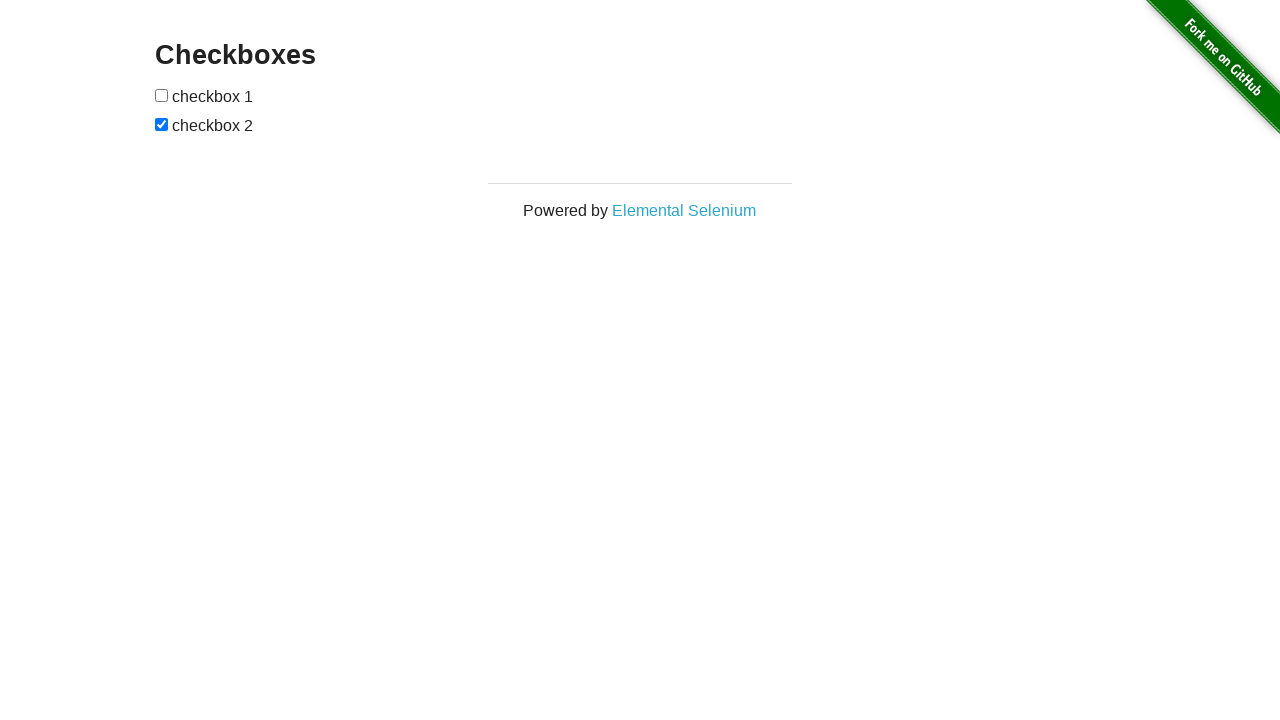

Selected the second checkbox
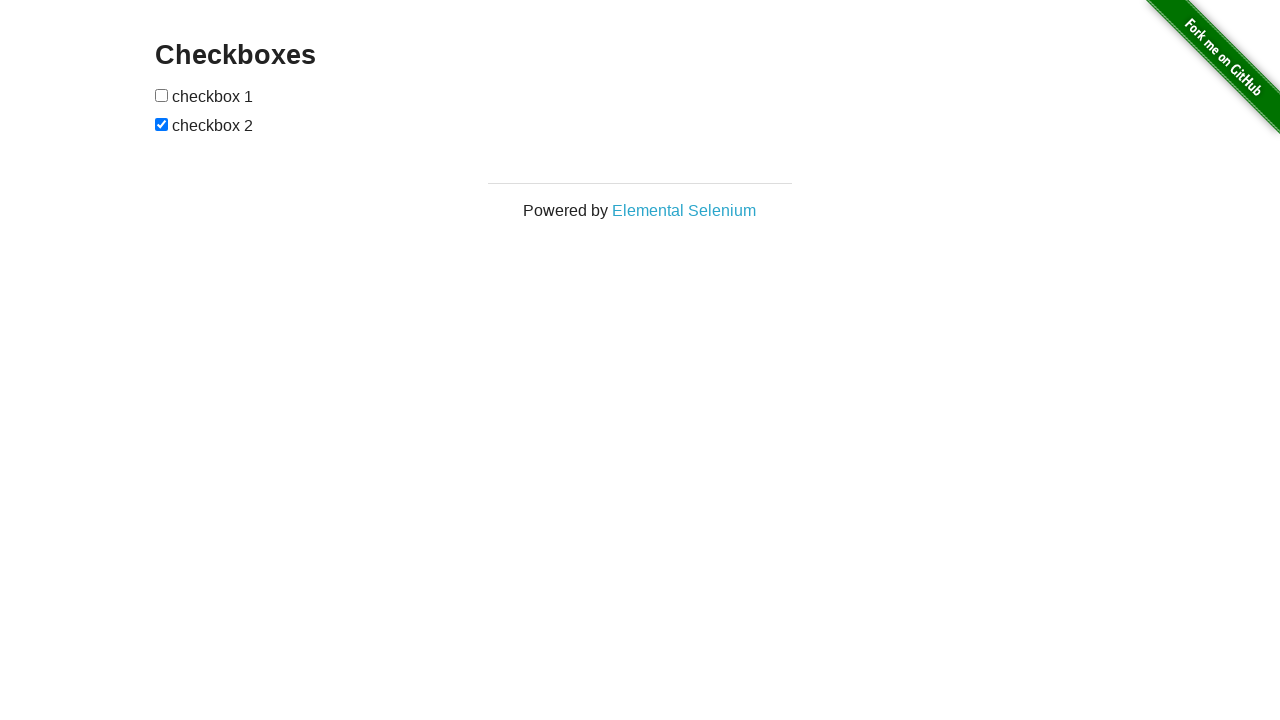

Verified second checkbox is checked on initial page load
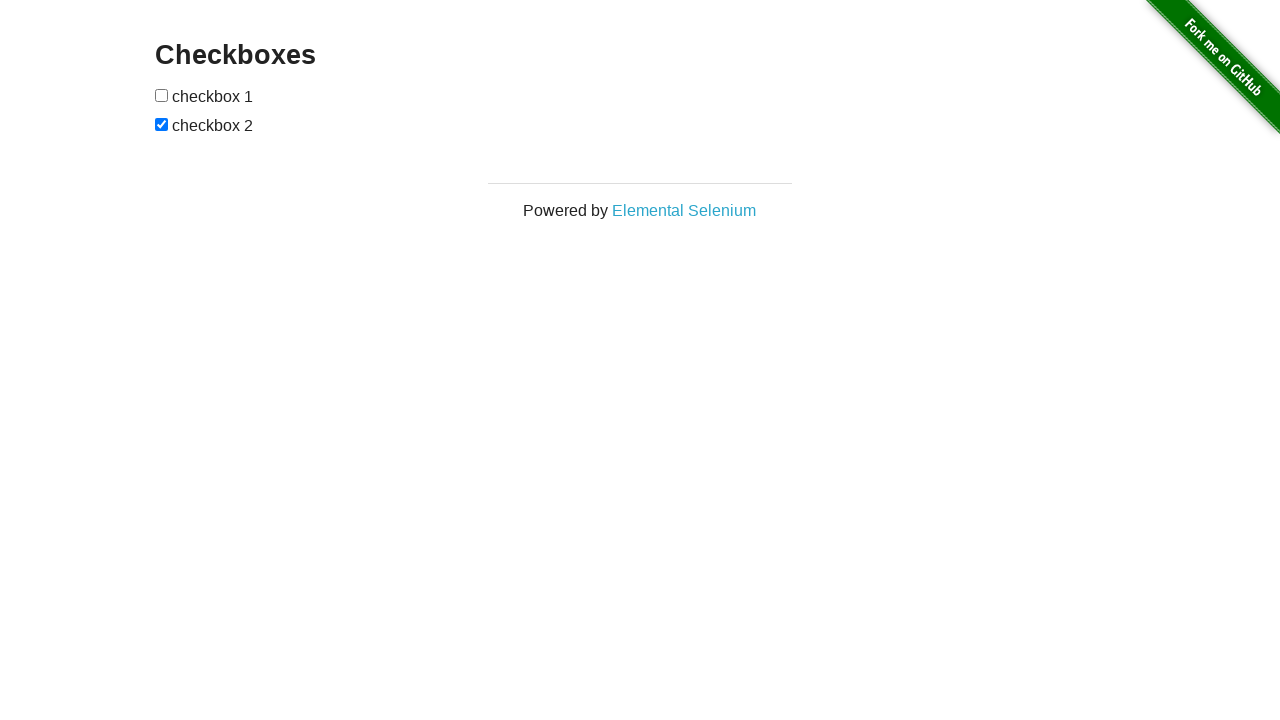

Clicked the first checkbox to check it at (162, 95) on input[type="checkbox"] >> nth=0
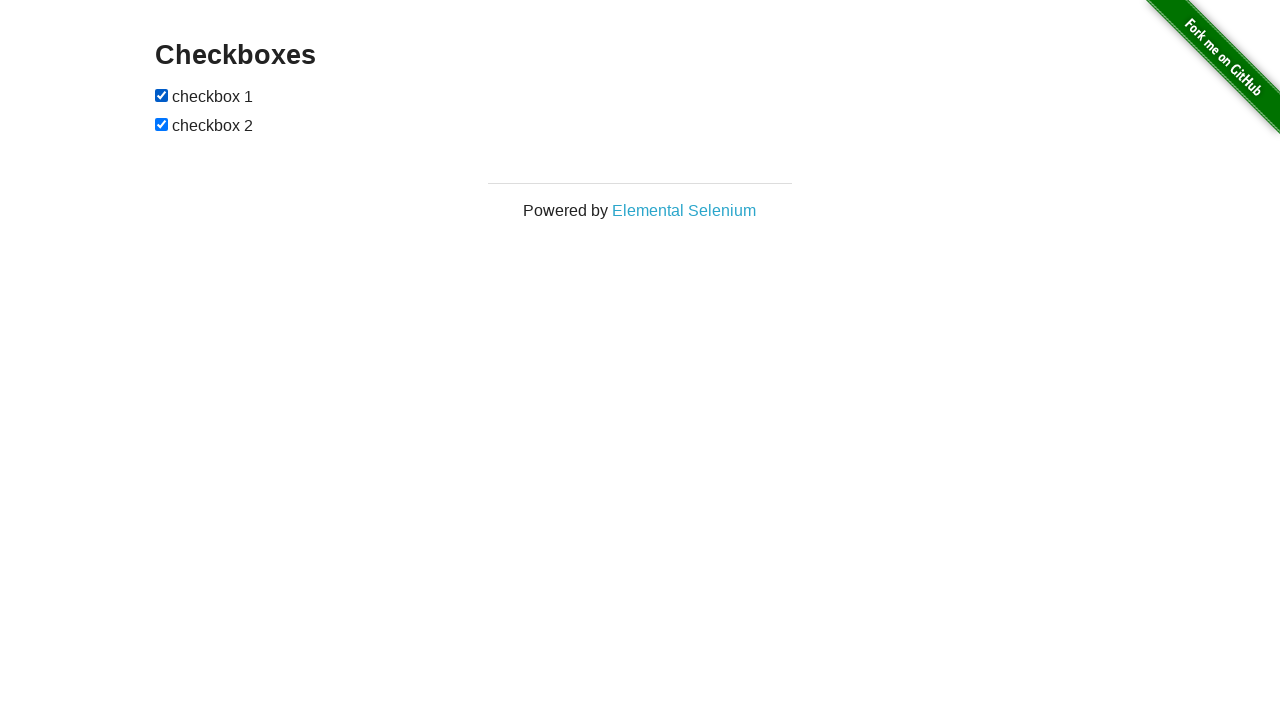

Verified first checkbox is now checked after clicking
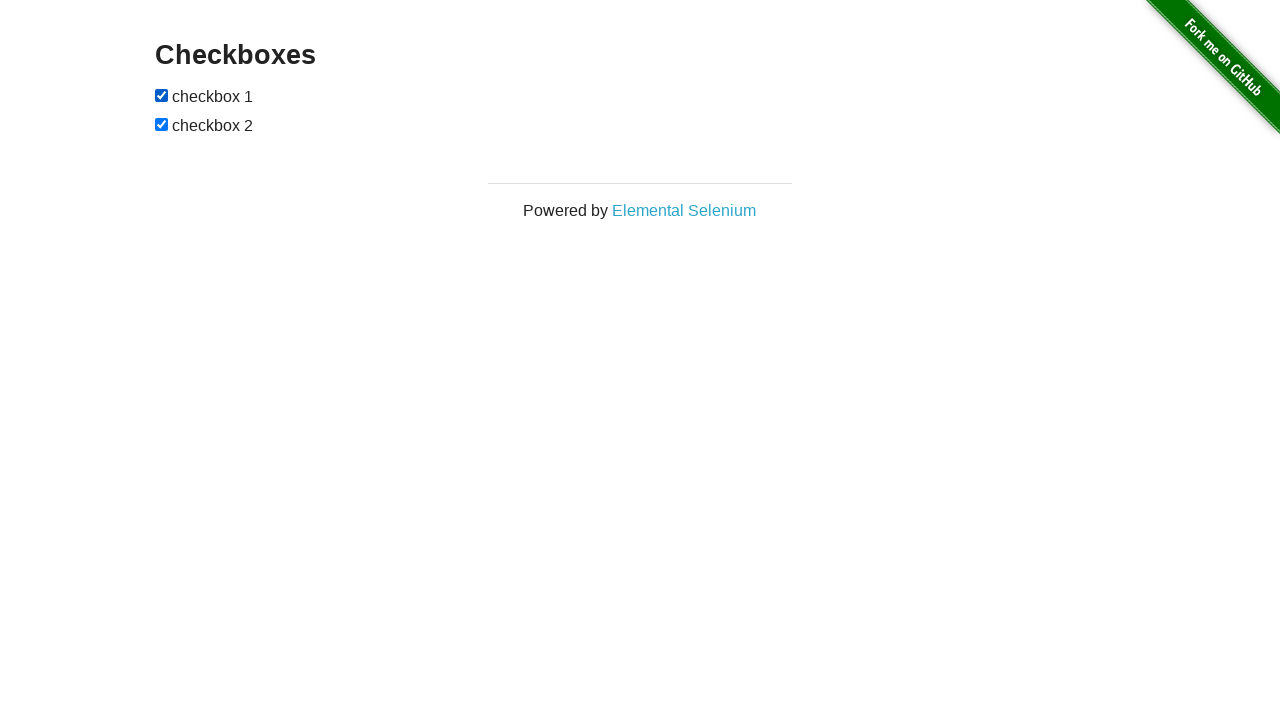

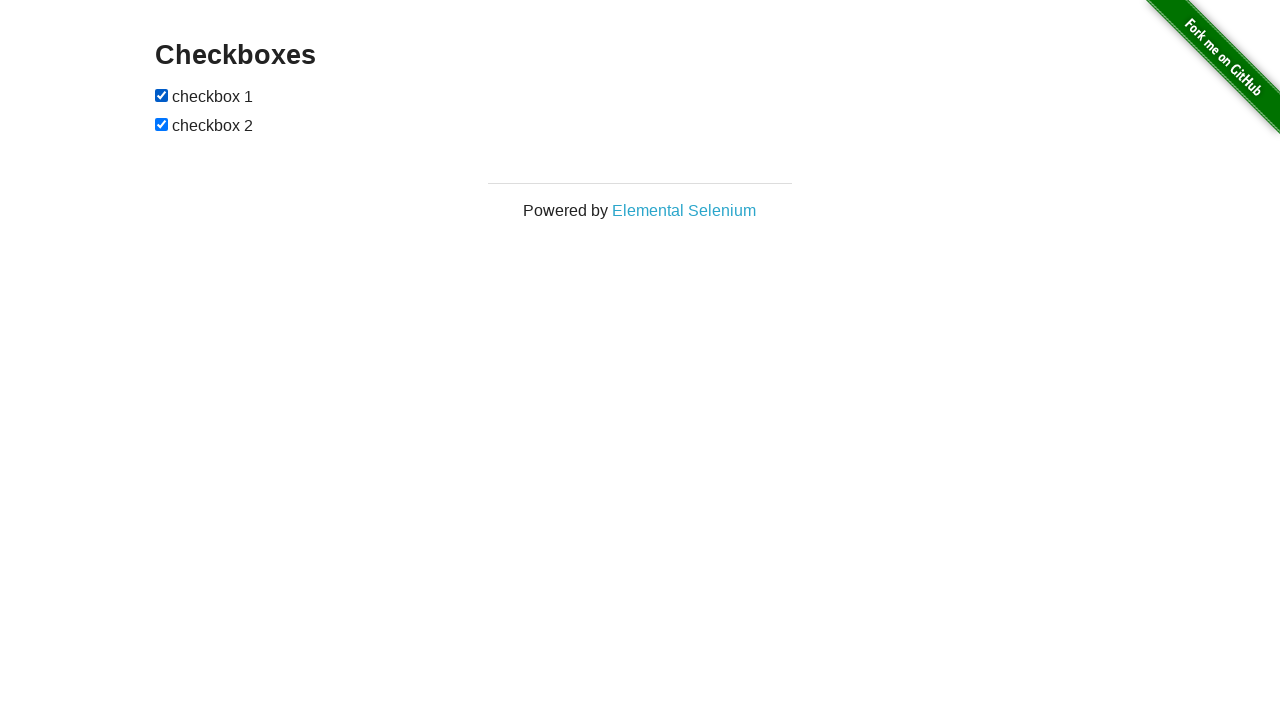